Tests dynamically loaded page elements by clicking a start button and waiting for content to be added to the DOM

Starting URL: http://the-internet.herokuapp.com/dynamic_loading/2

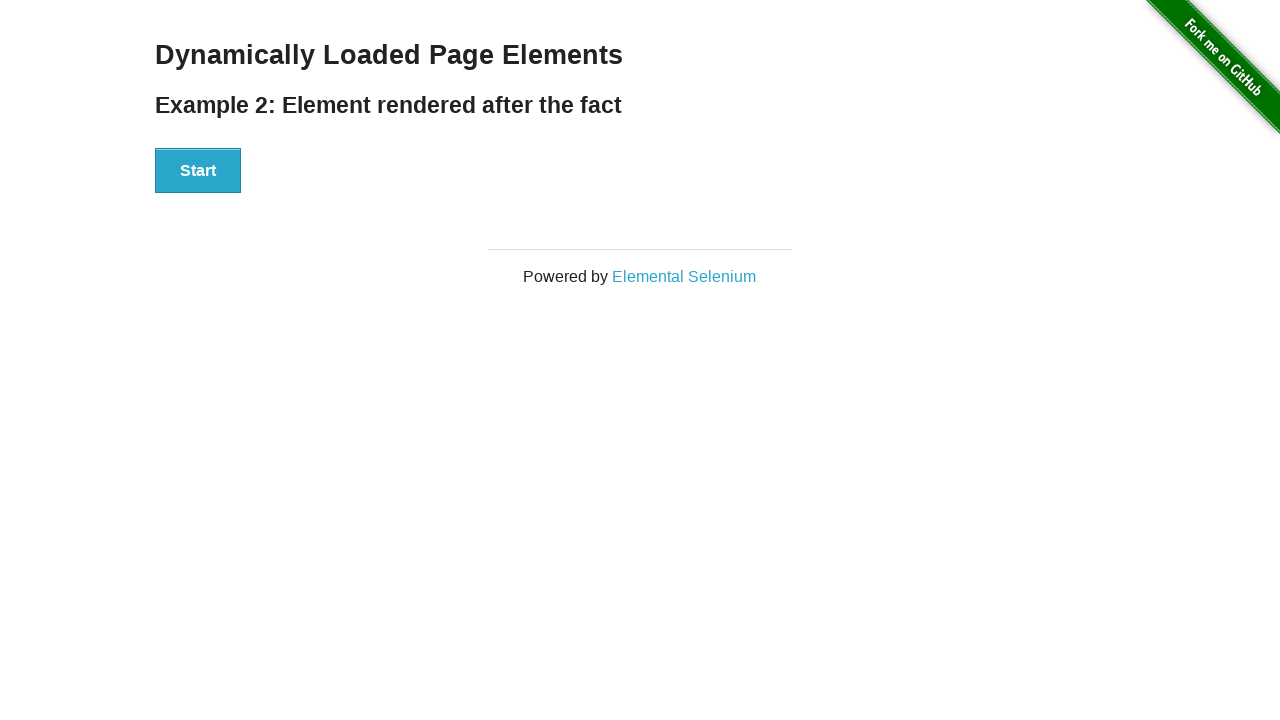

Clicked start button to trigger dynamic loading at (198, 171) on xpath=//div[@id='start']/button
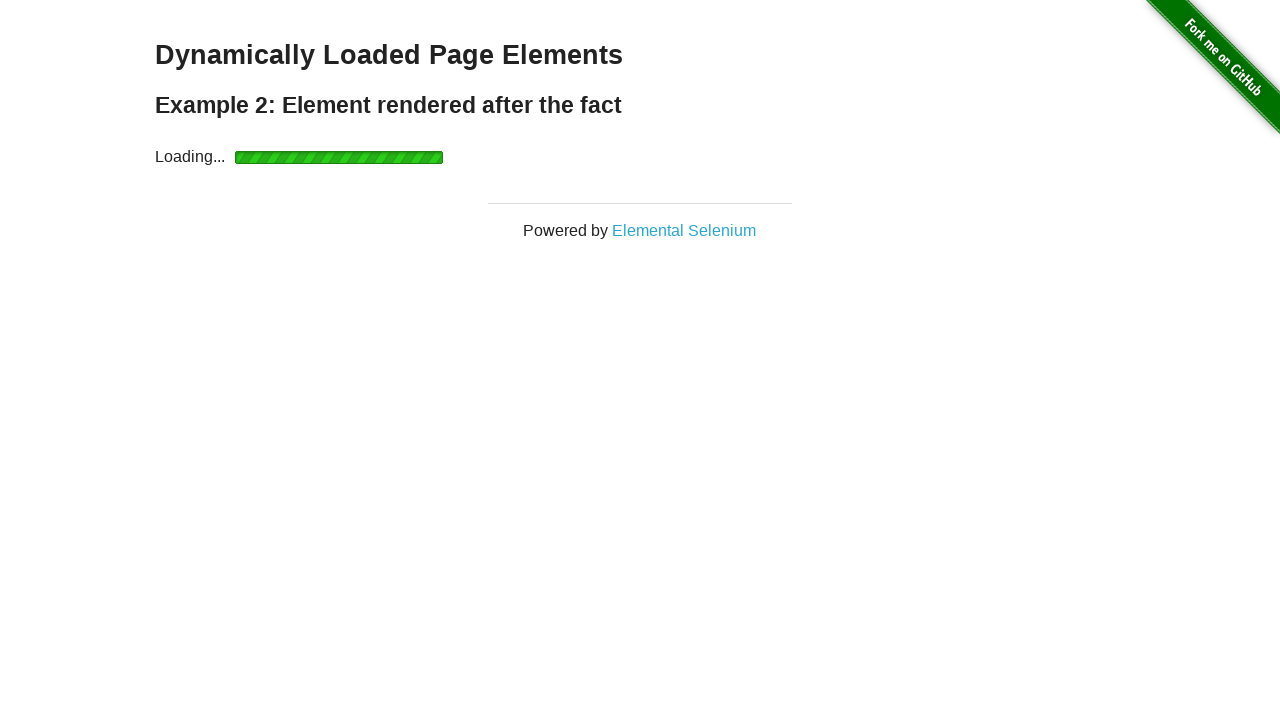

Dynamically loaded content appeared in DOM
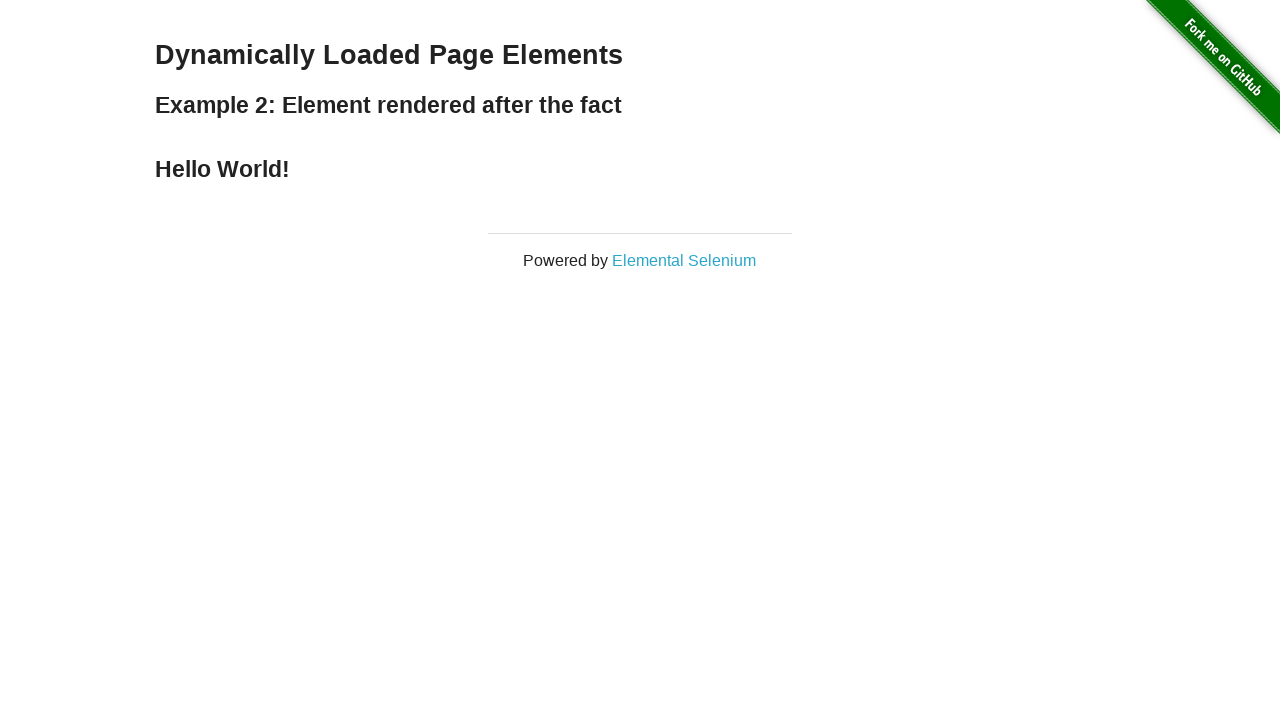

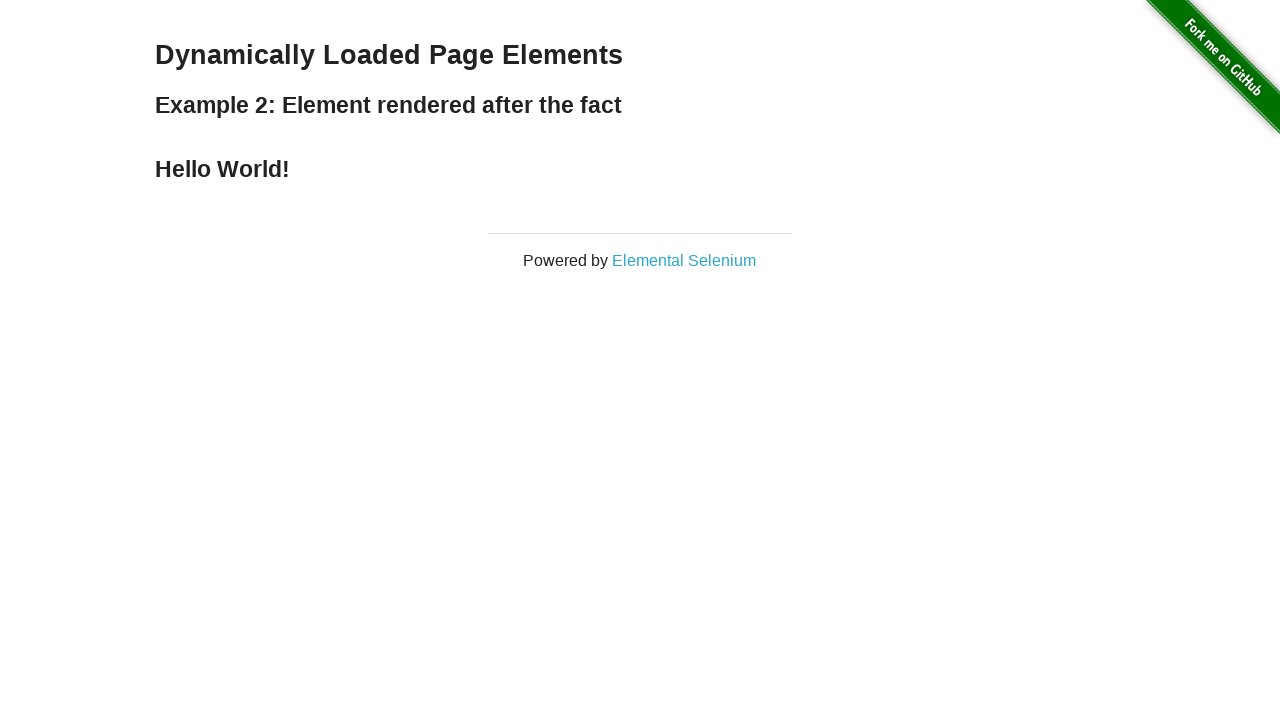